Tests a number input field by entering a value, clearing it, and entering a different value to verify input field functionality.

Starting URL: http://the-internet.herokuapp.com/inputs

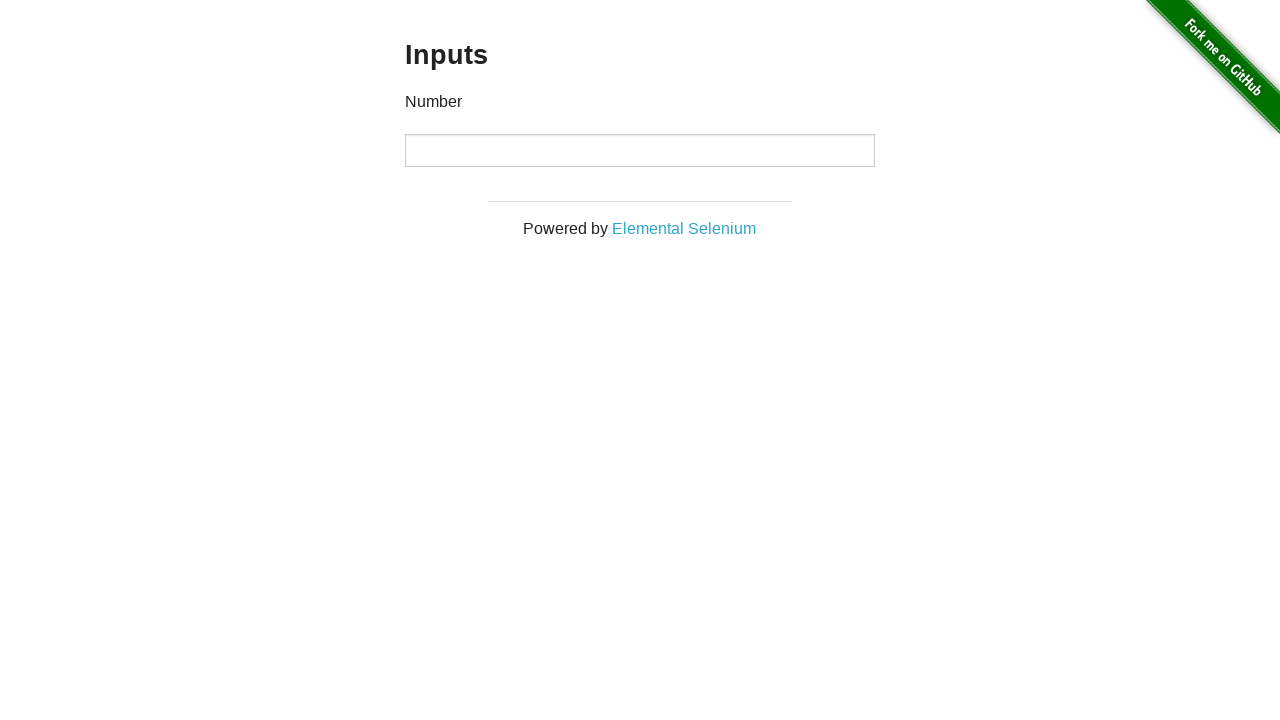

Number input field is visible and ready
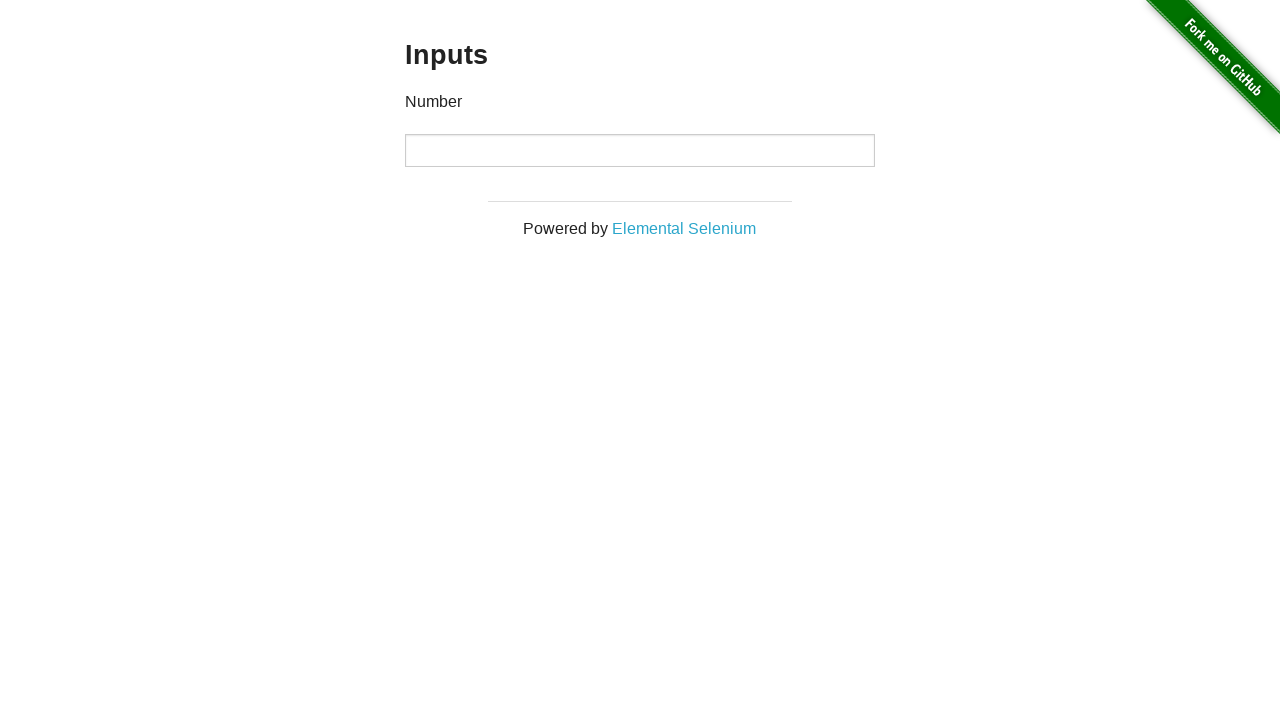

Entered value '1000' into number input field on input[type='number']
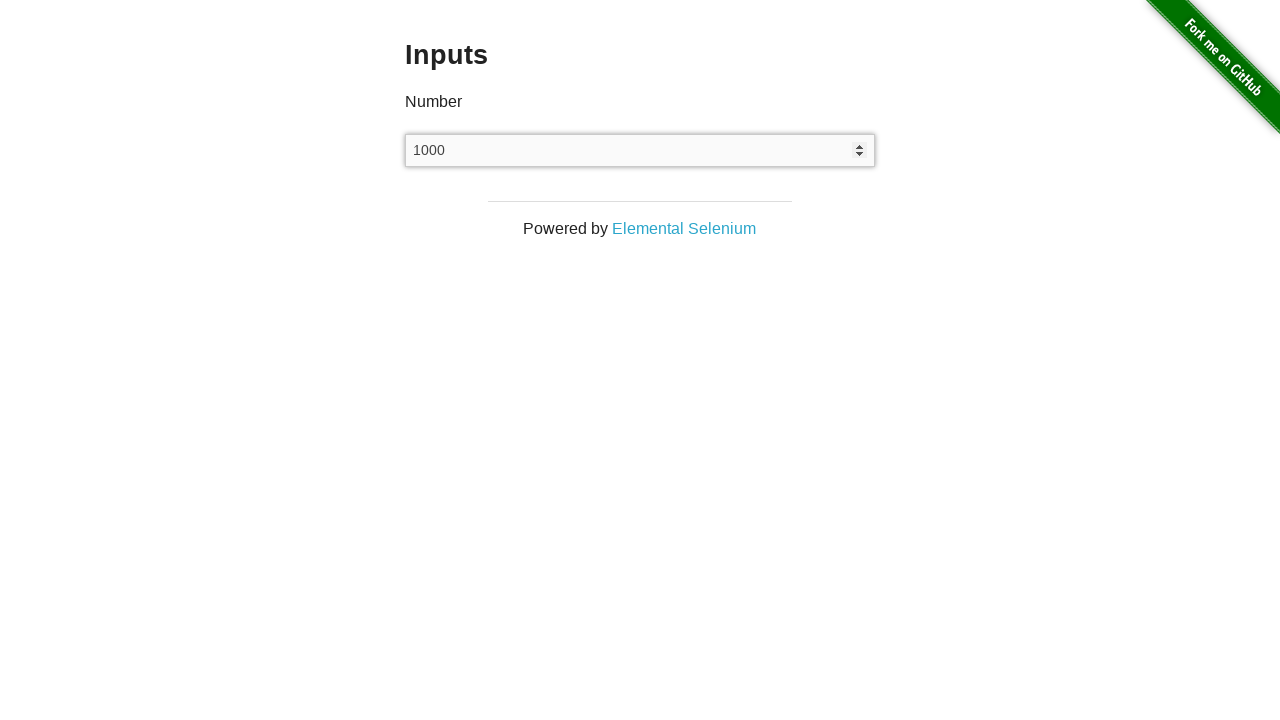

Cleared the number input field on input[type='number']
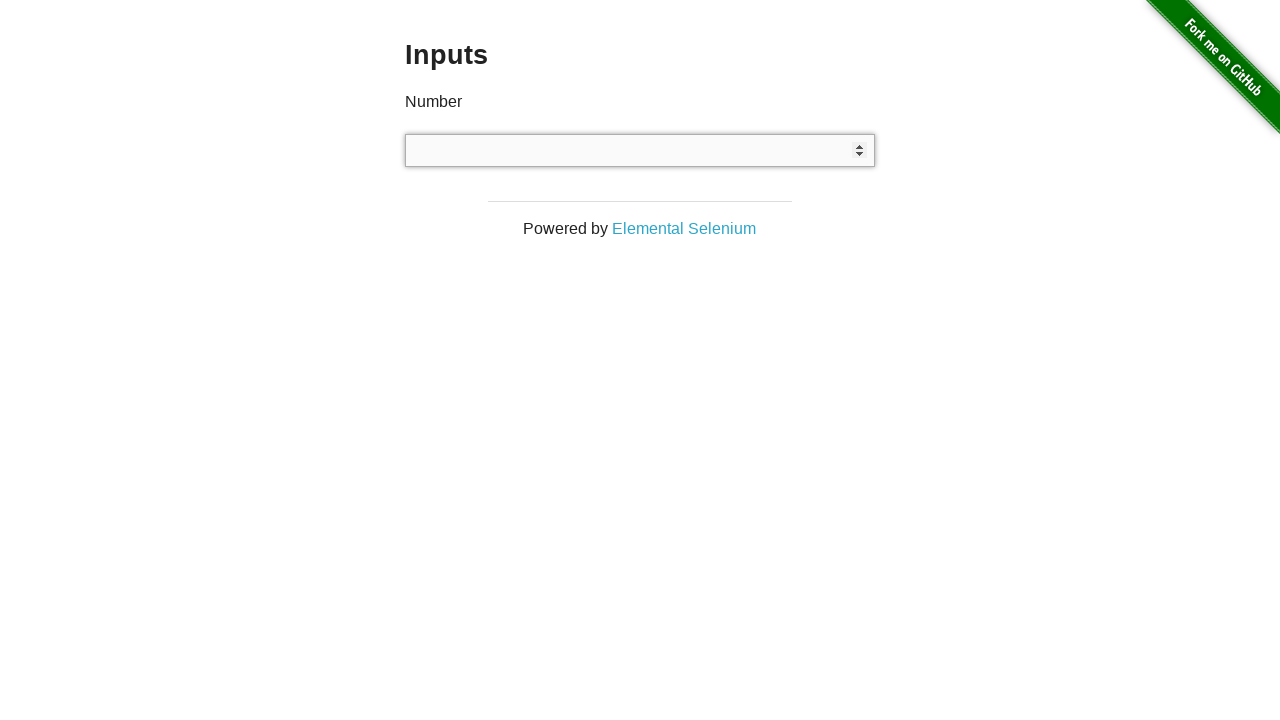

Entered value '999' into number input field on input[type='number']
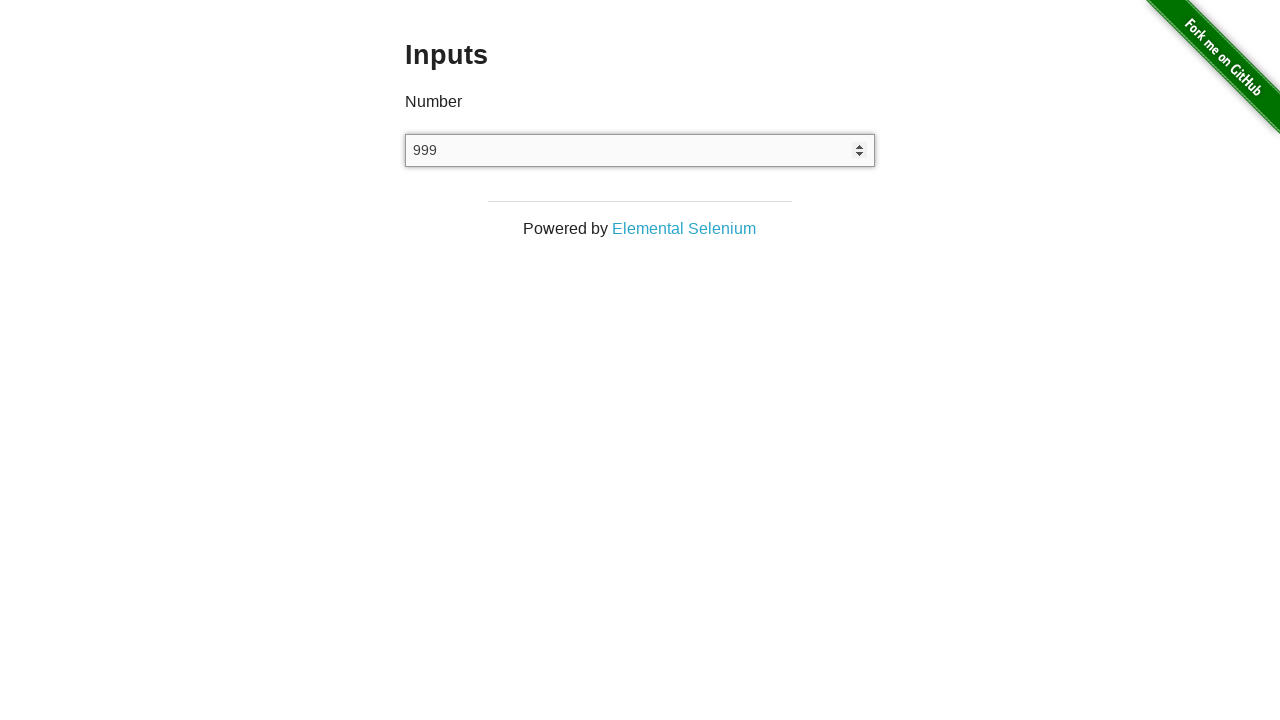

Verified that input field contains value '999'
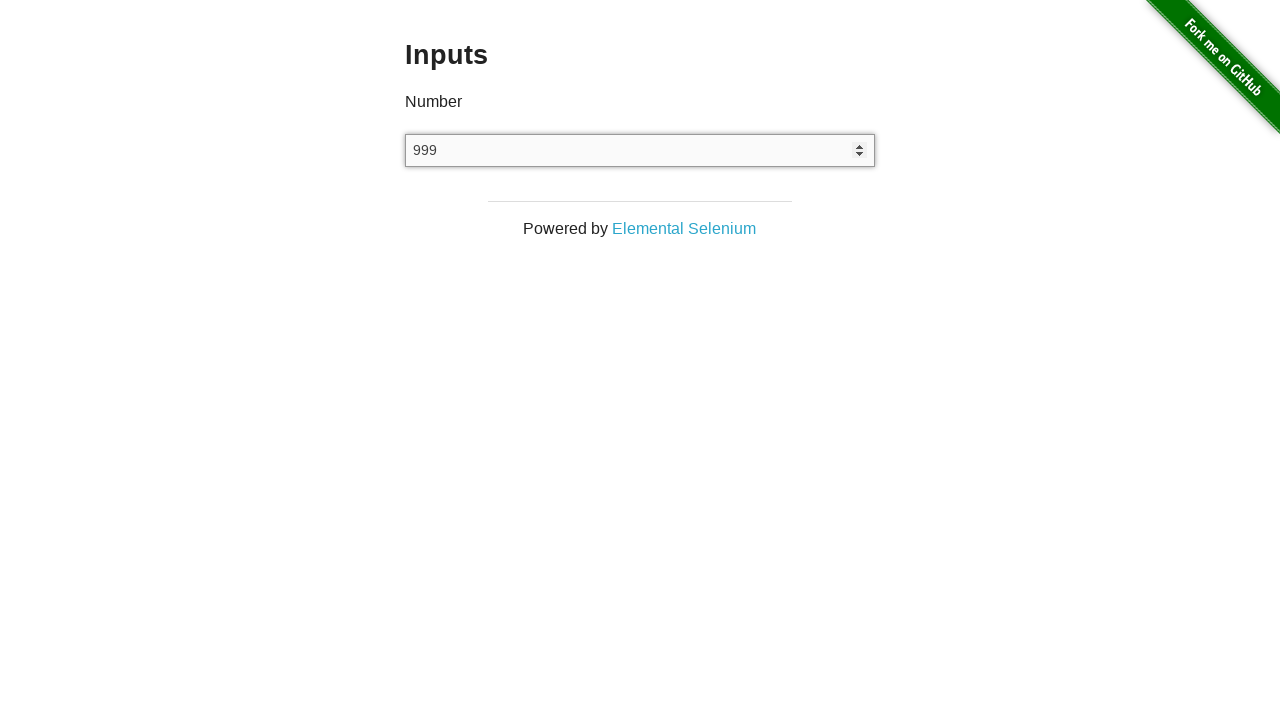

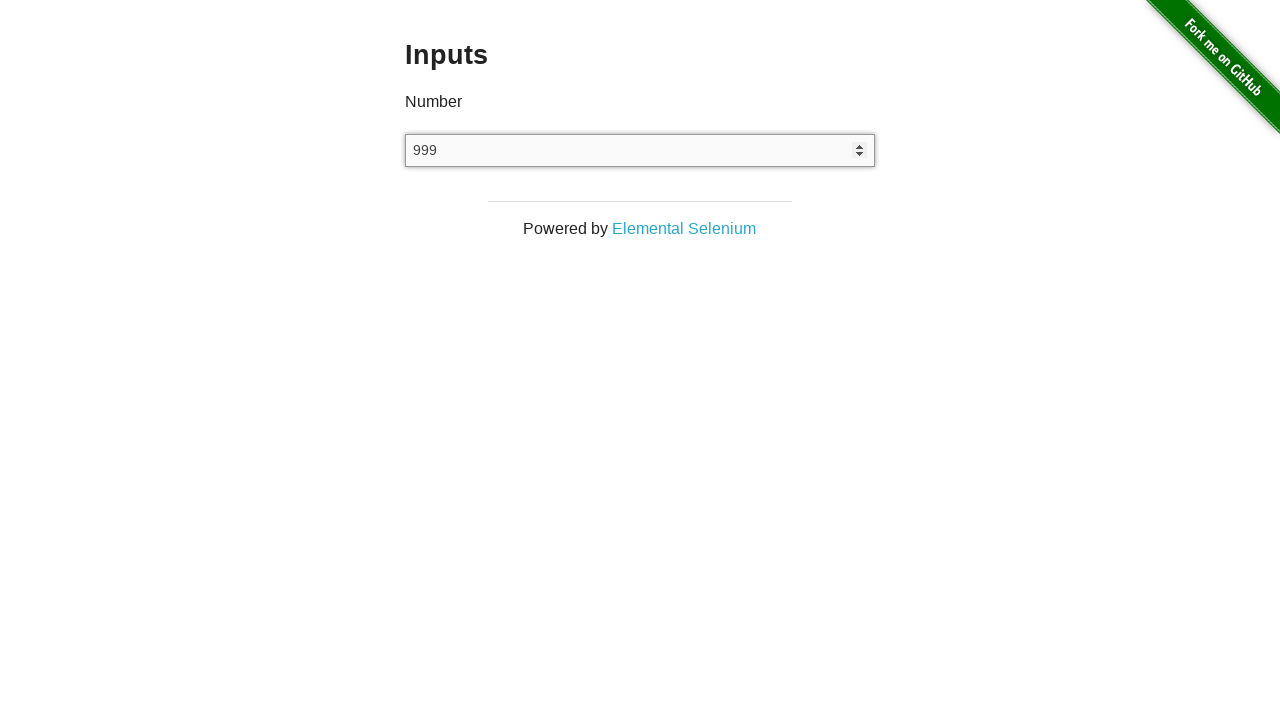